Tests JavaScript confirm dialog by triggering it and accepting (OK) it, then verifying the OK result.

Starting URL: https://the-internet.herokuapp.com/

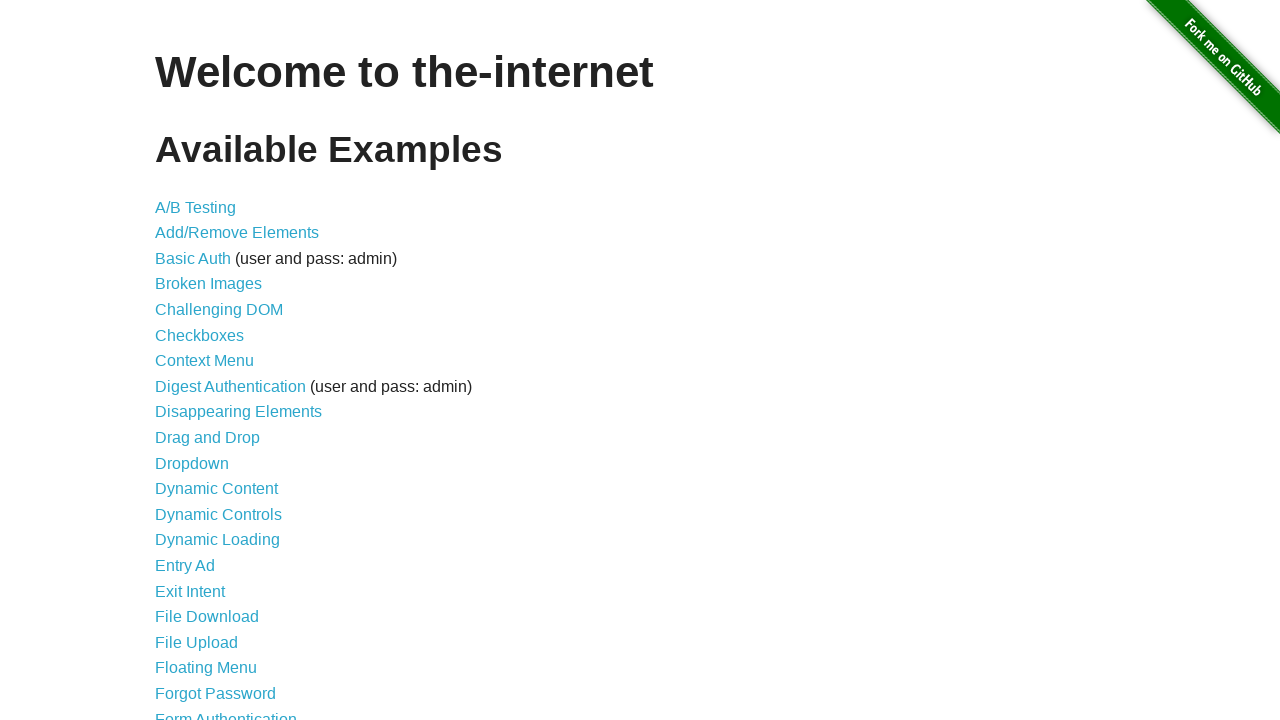

Clicked on JavaScript Alerts link at (214, 361) on a[href='/javascript_alerts']
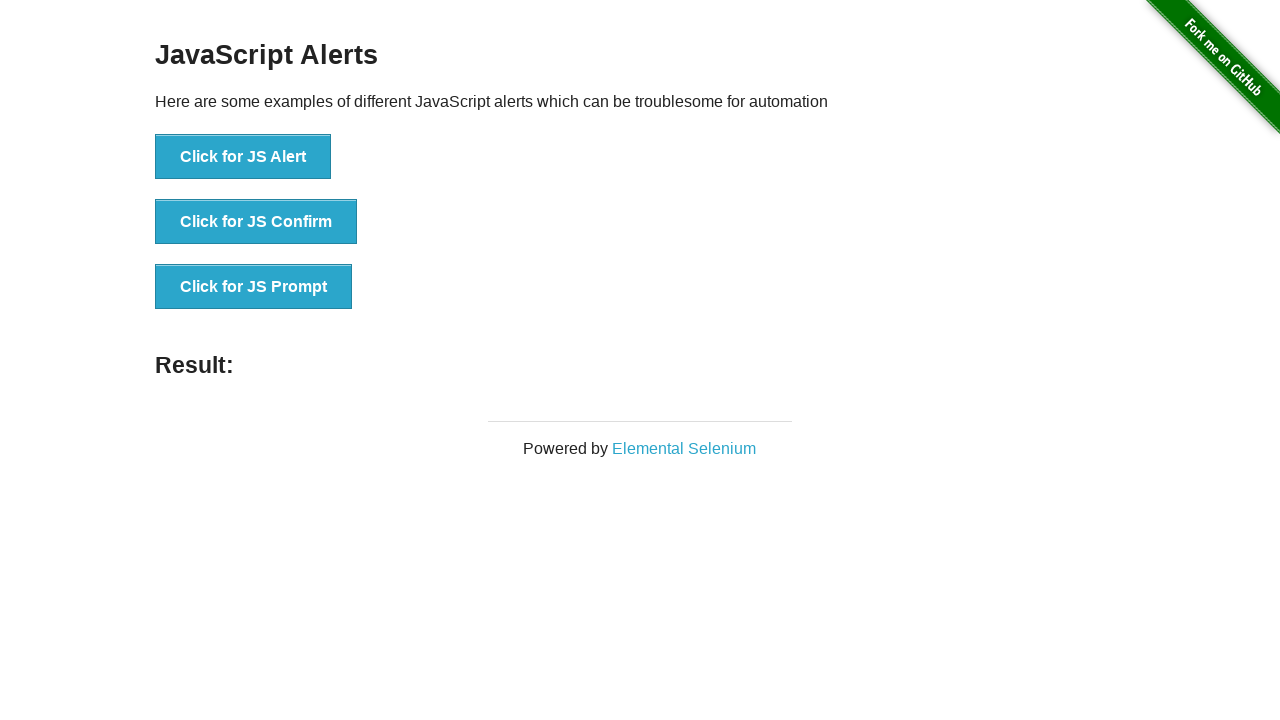

Waited for confirm button to load
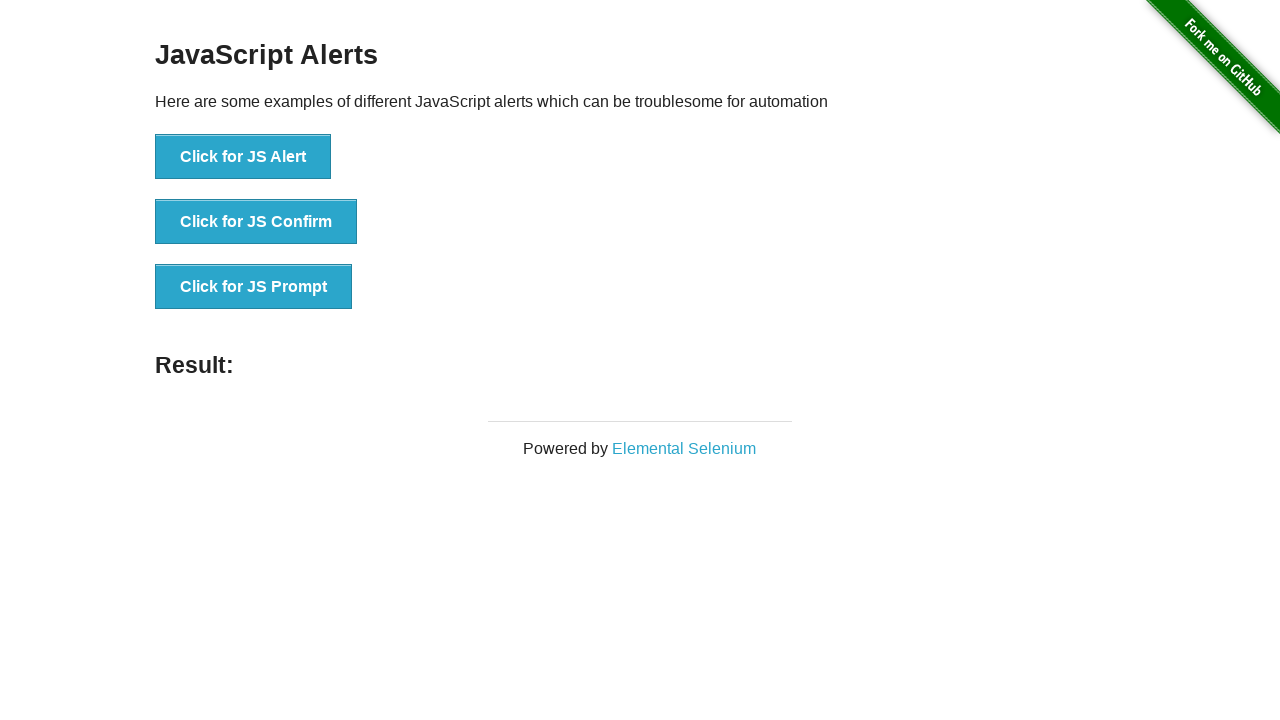

Set up dialog handler to accept confirm dialogs
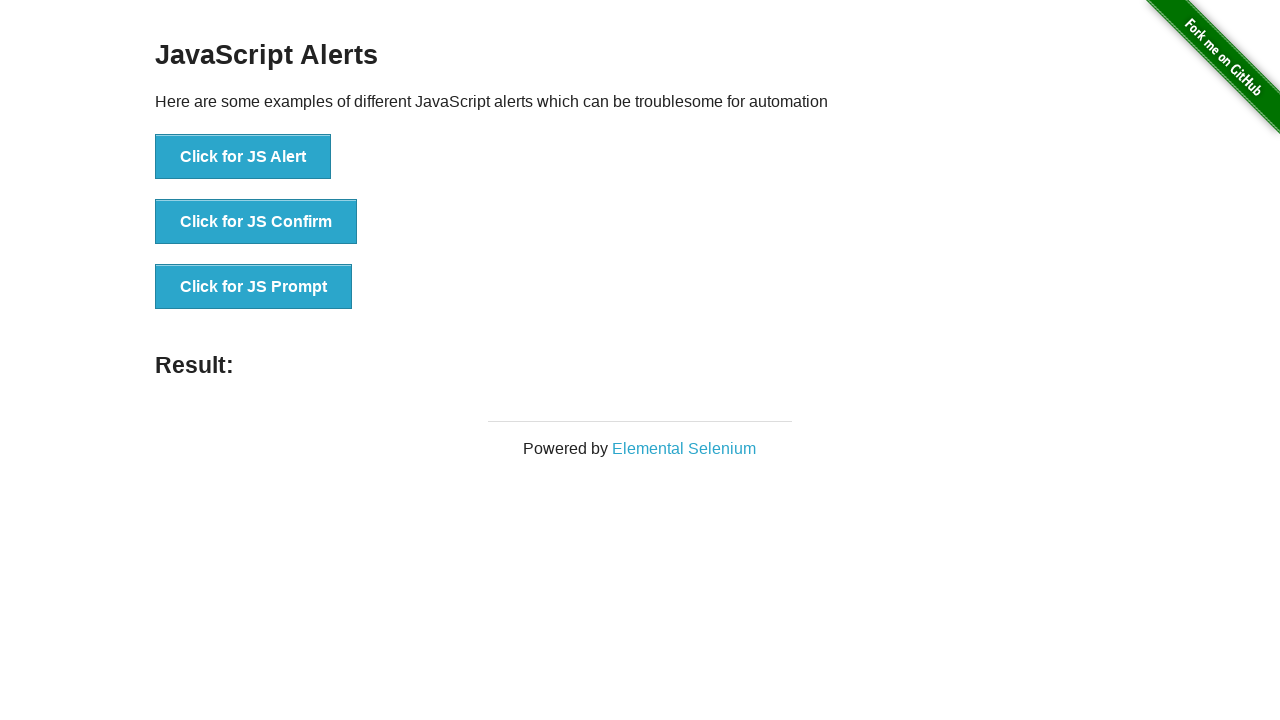

Clicked button to trigger confirm dialog at (256, 222) on button[onclick='jsConfirm()']
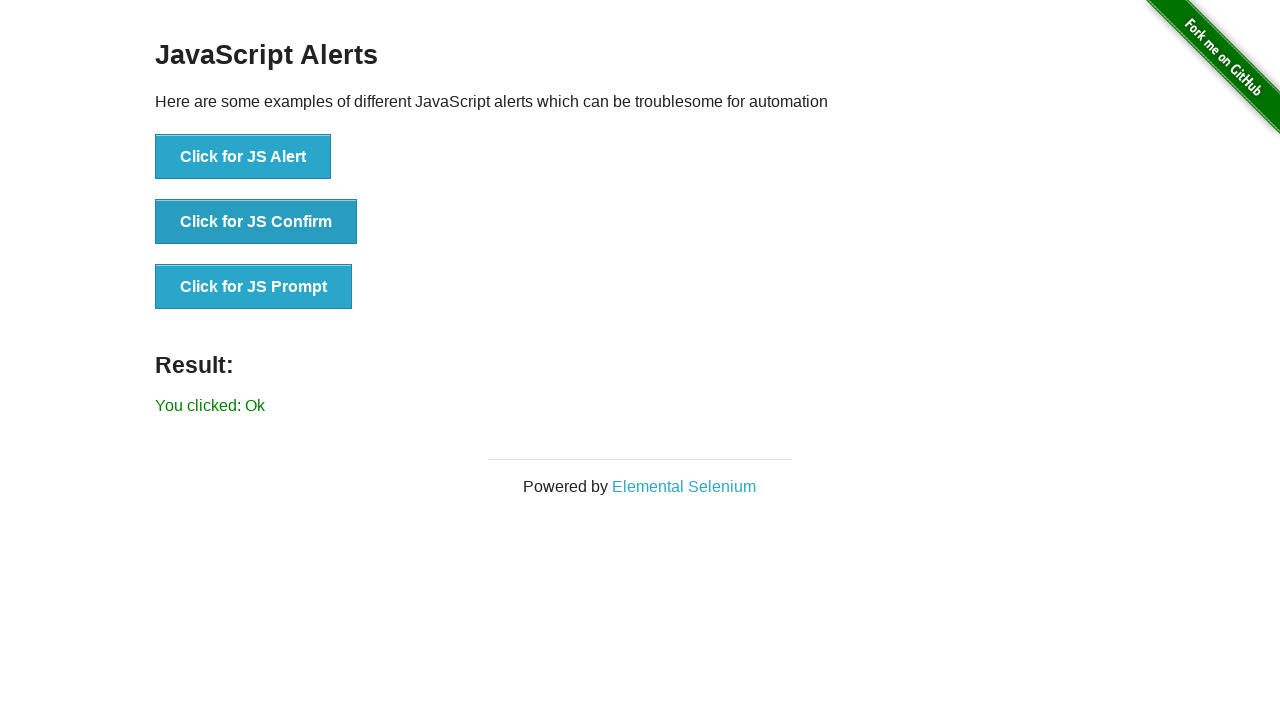

Waited for result text to appear
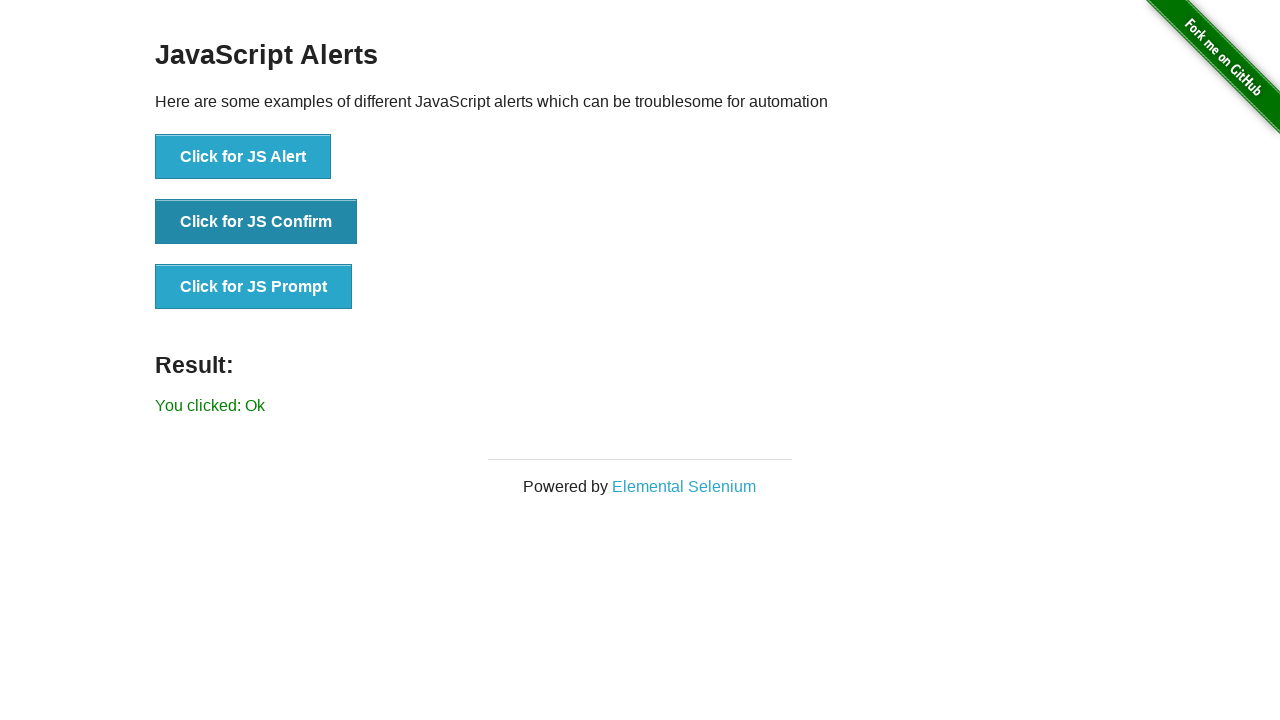

Retrieved result text: 'You clicked: Ok'
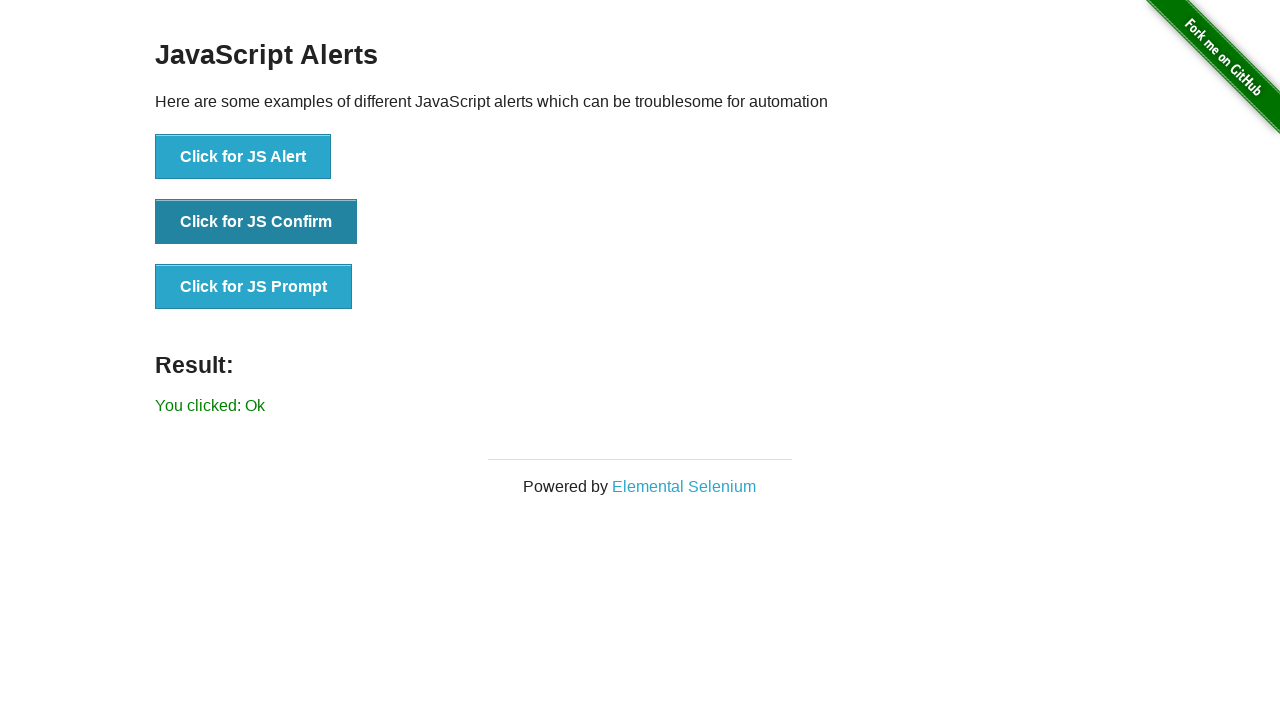

Verified result text equals 'You clicked: Ok'
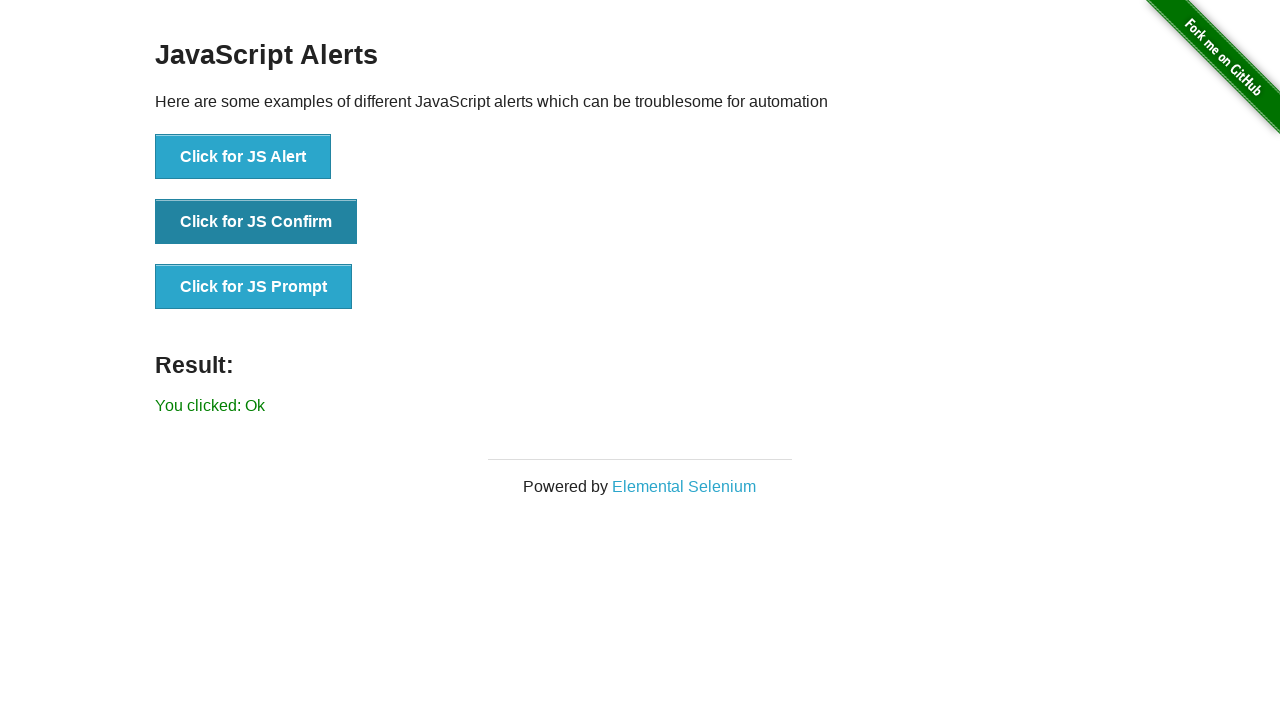

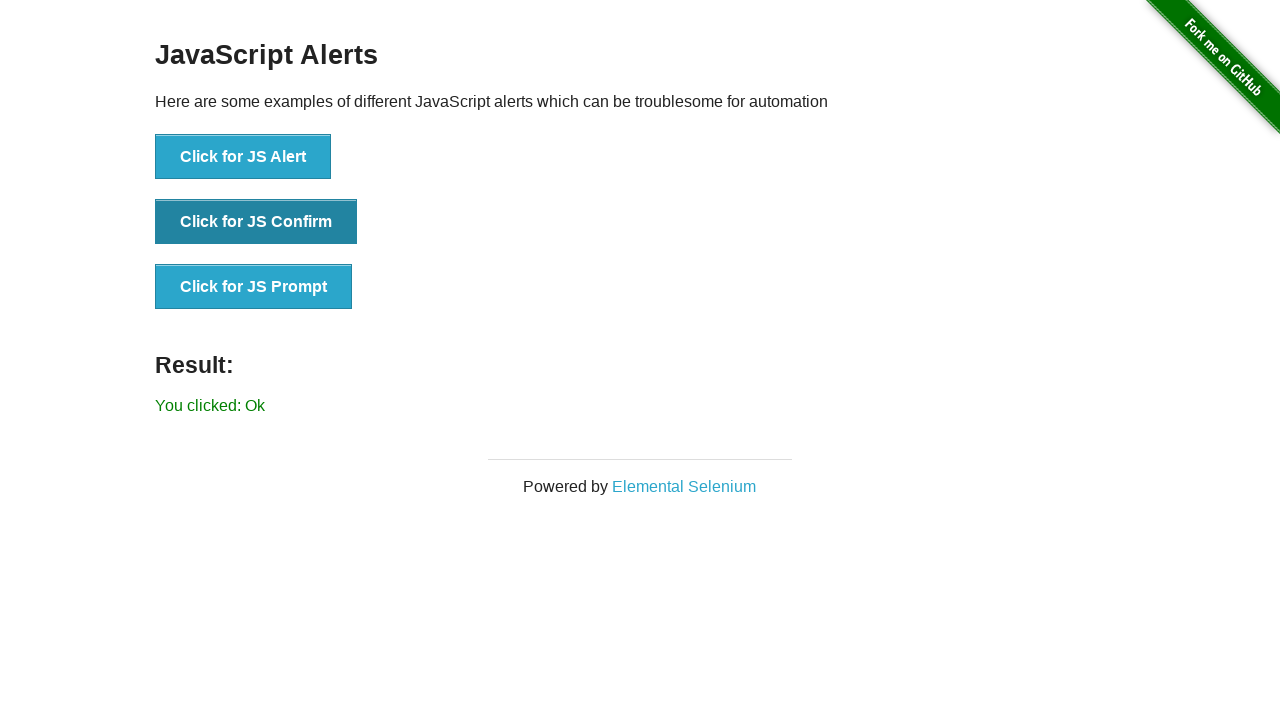